Tests file upload functionality by selecting a file and submitting the upload form

Starting URL: https://the-internet.herokuapp.com/upload

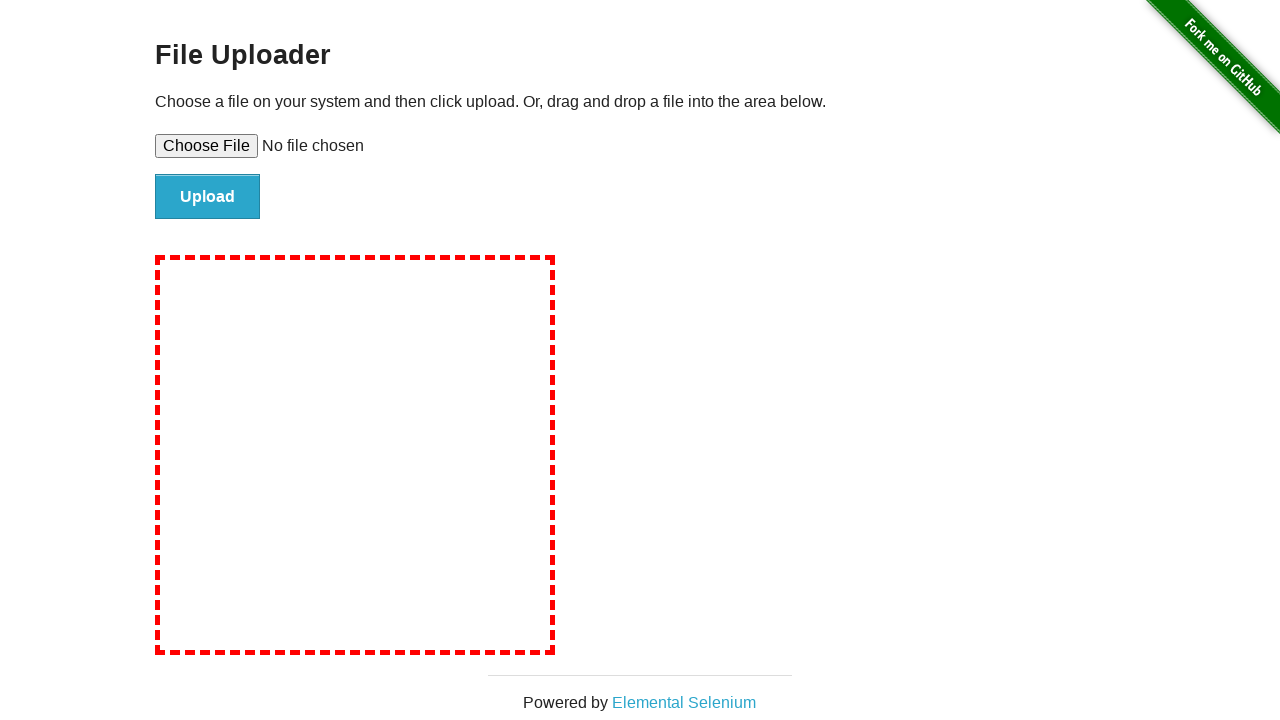

Created temporary test file with content
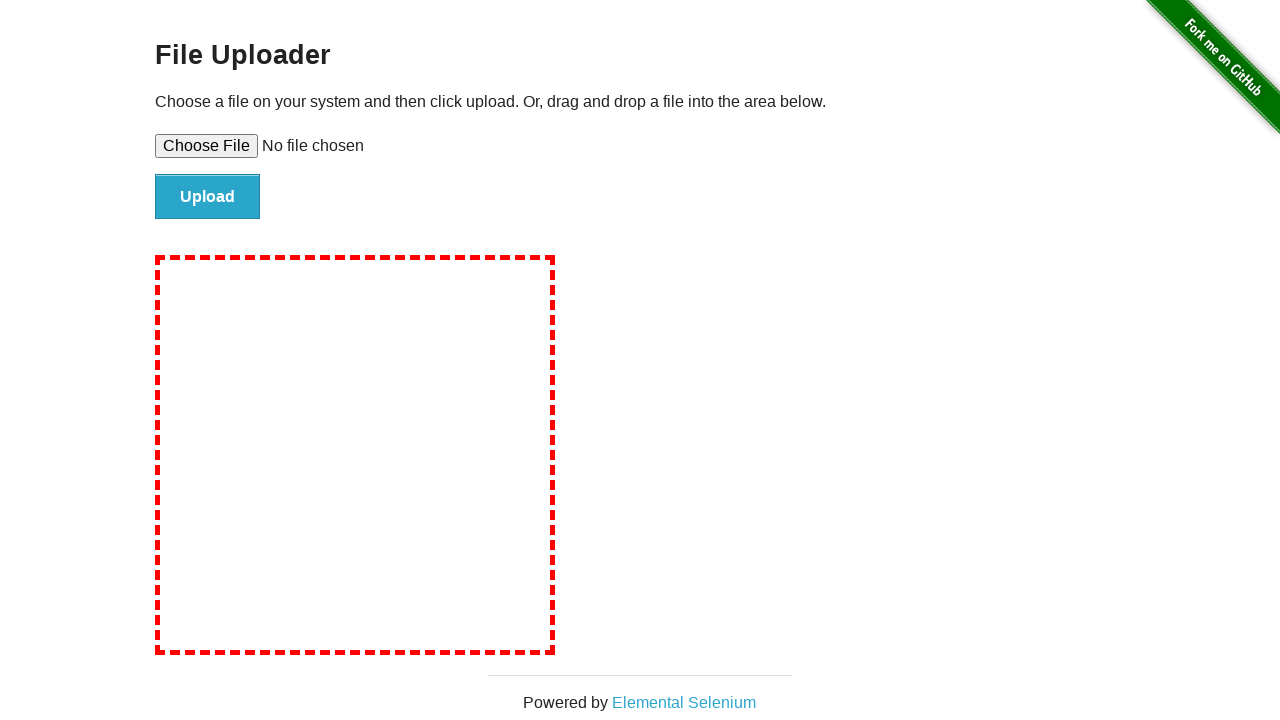

Selected temporary file for upload using file input
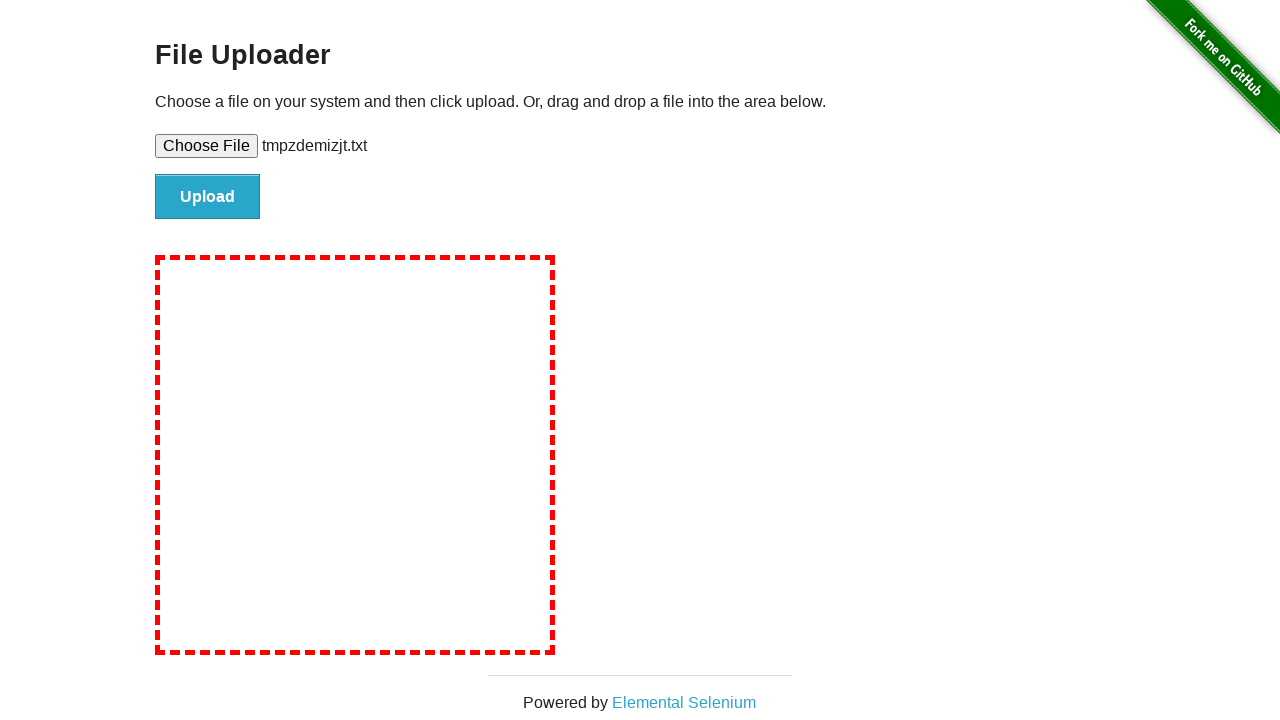

Clicked upload submit button to submit the file at (208, 197) on input[type='submit']
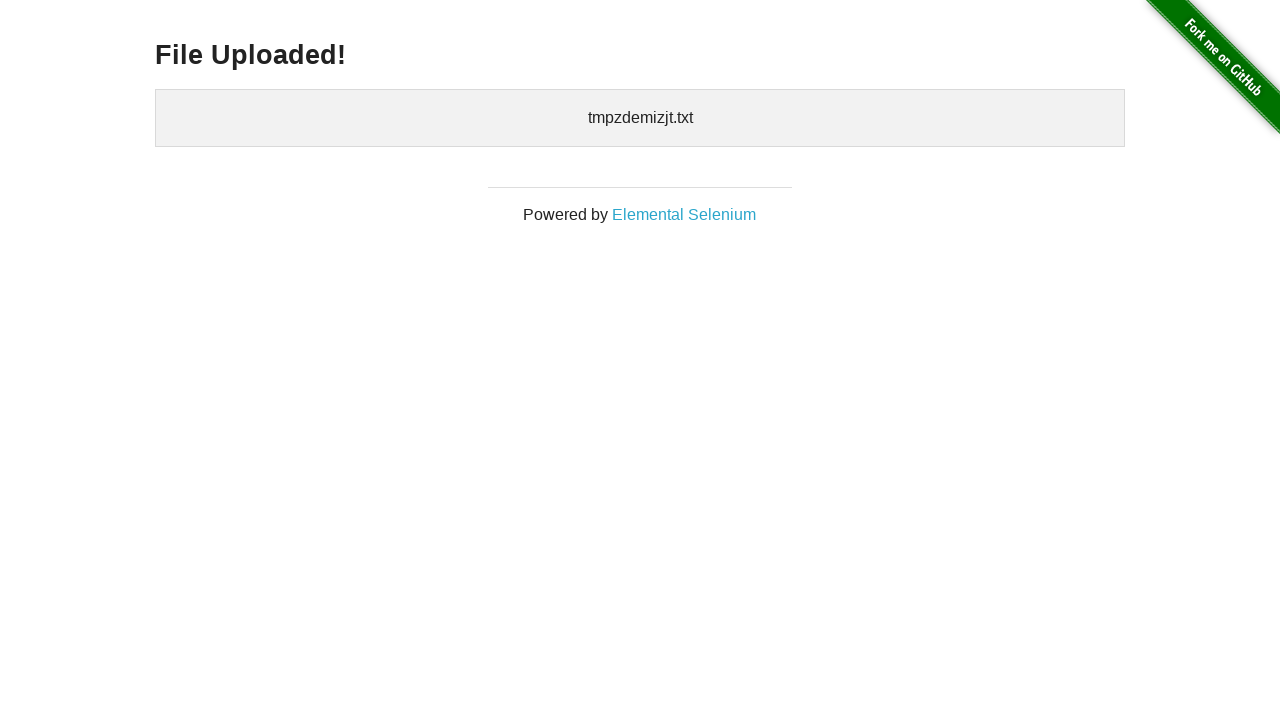

Upload completed and success message appeared
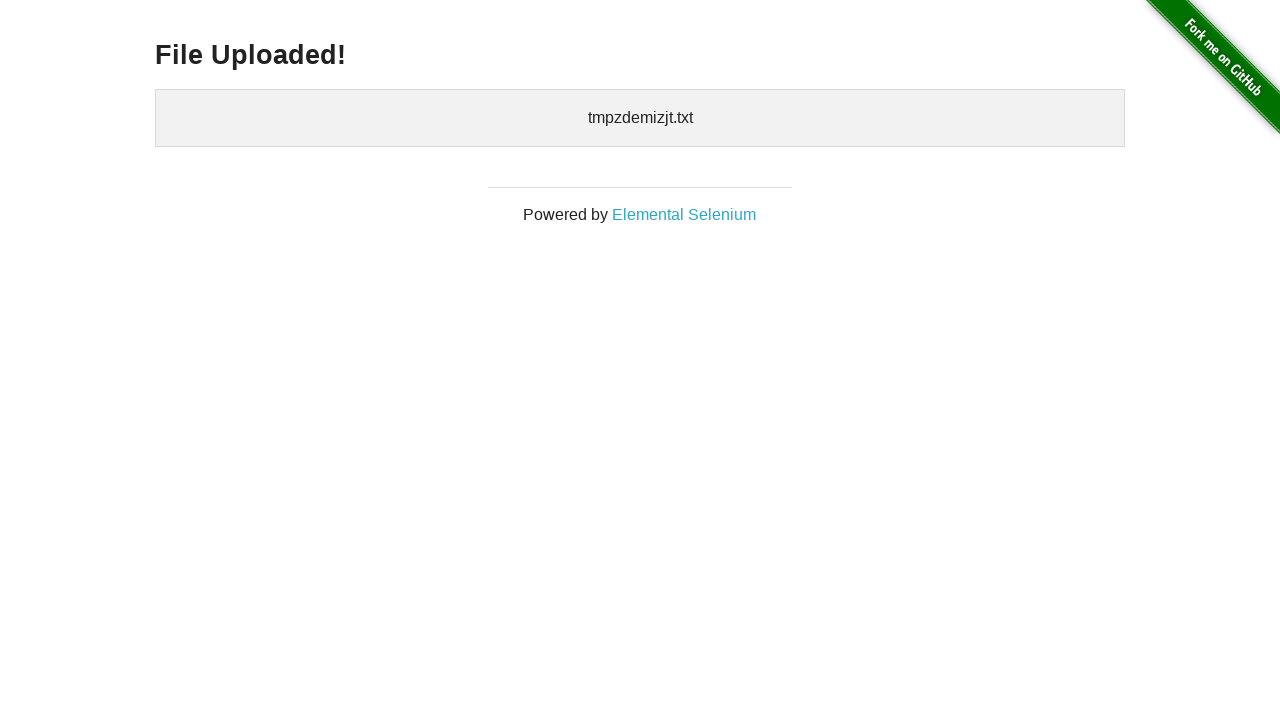

Cleaned up temporary test file
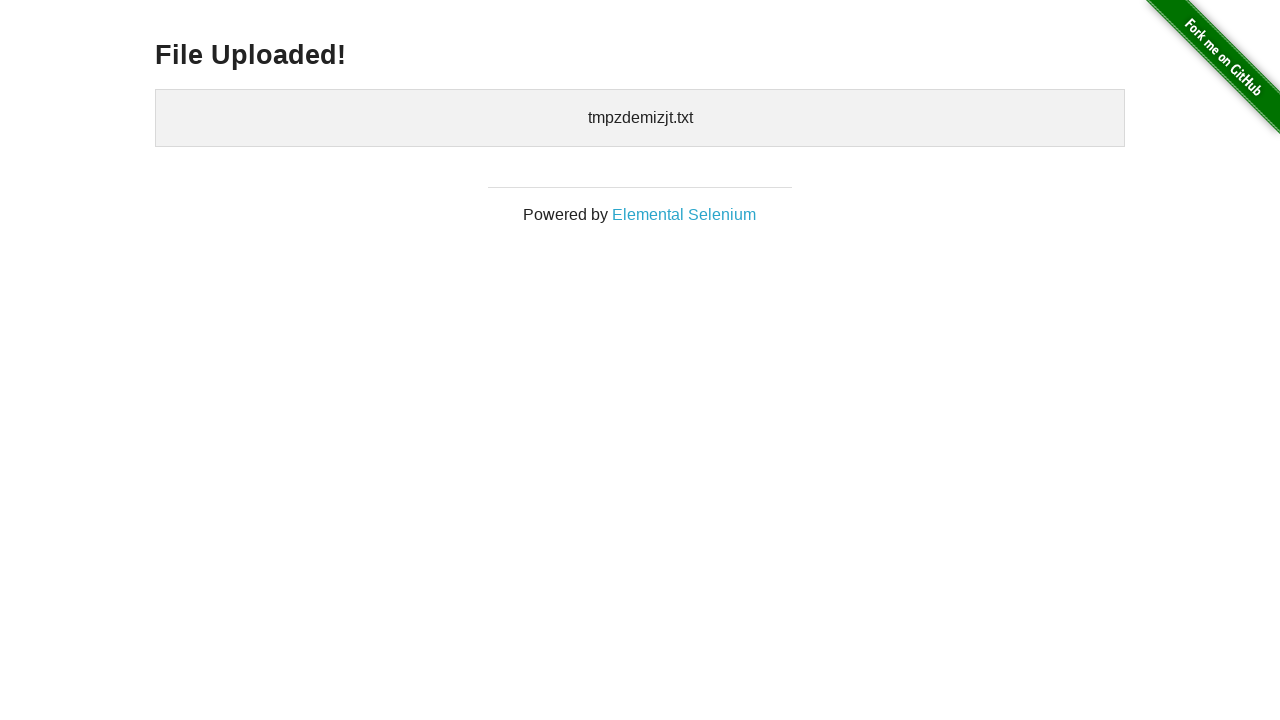

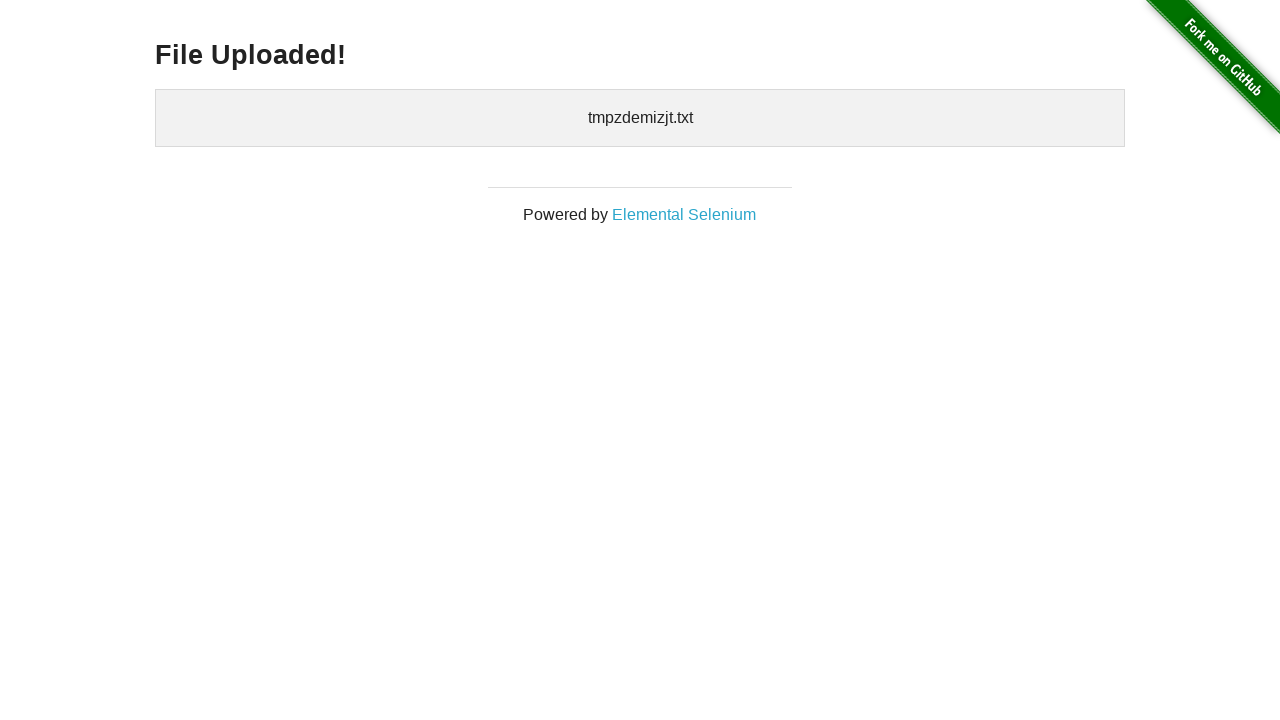